Tests successful registration by filling all required fields with valid data

Starting URL: https://www.sharelane.com/cgi-bin/register.py

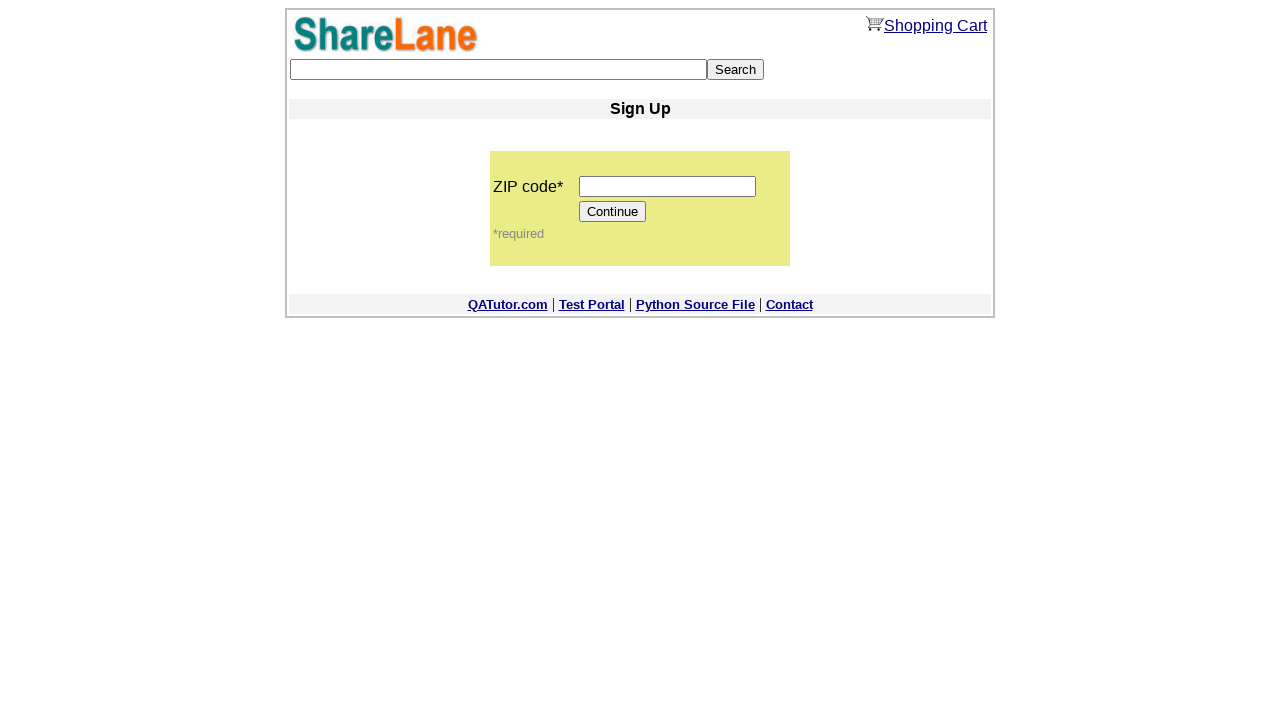

Filled zip code field with '11111' on input[name='zip_code']
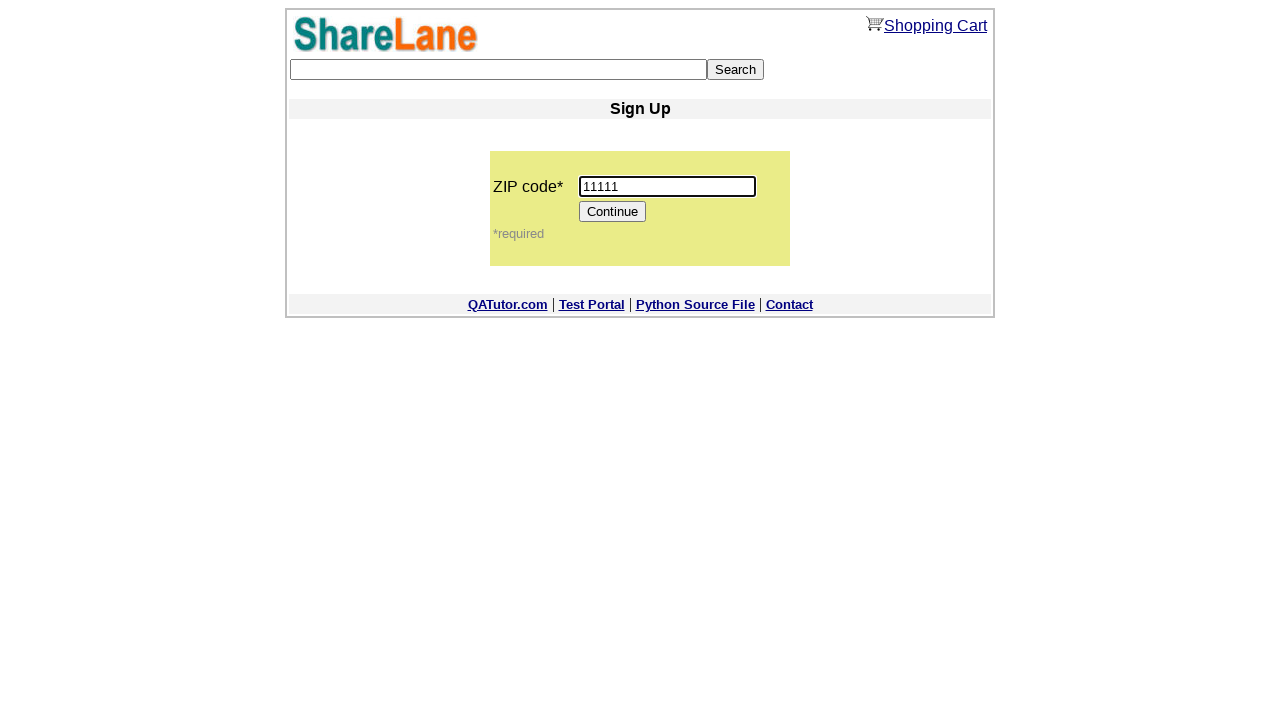

Clicked Continue button to proceed to registration form at (613, 212) on [value='Continue']
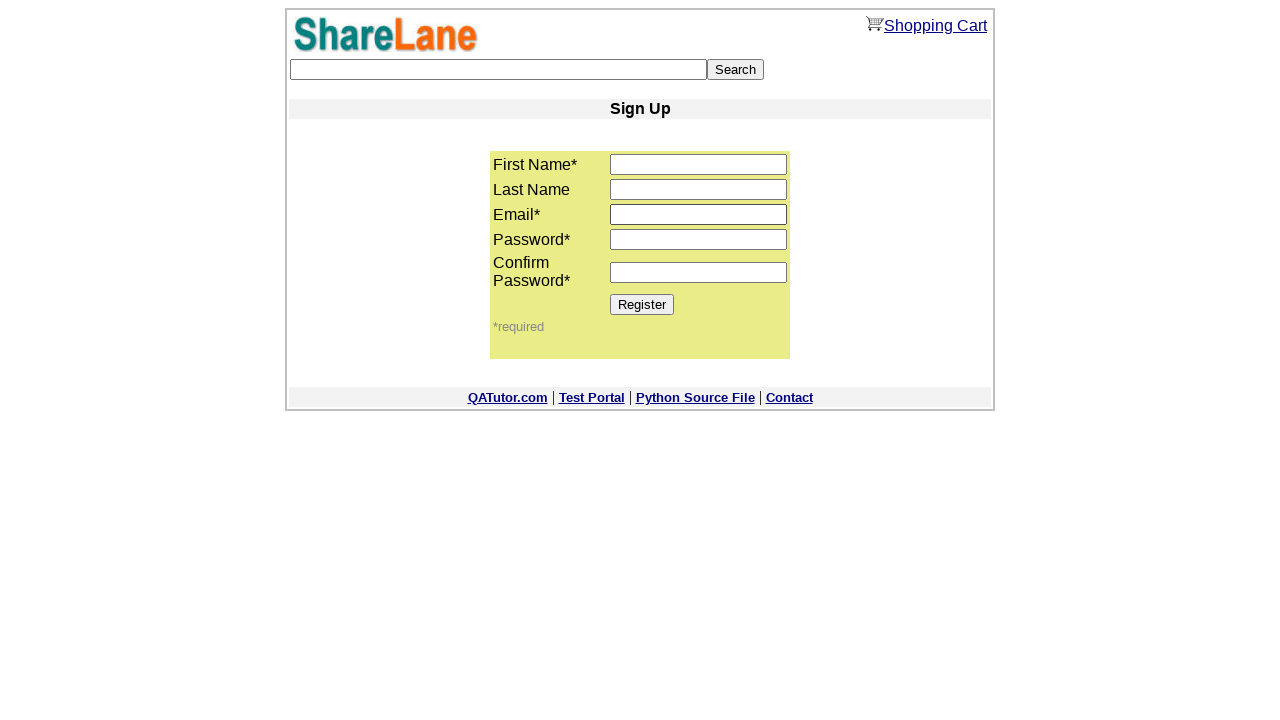

Filled first name field with 'Seva' on input[name='first_name']
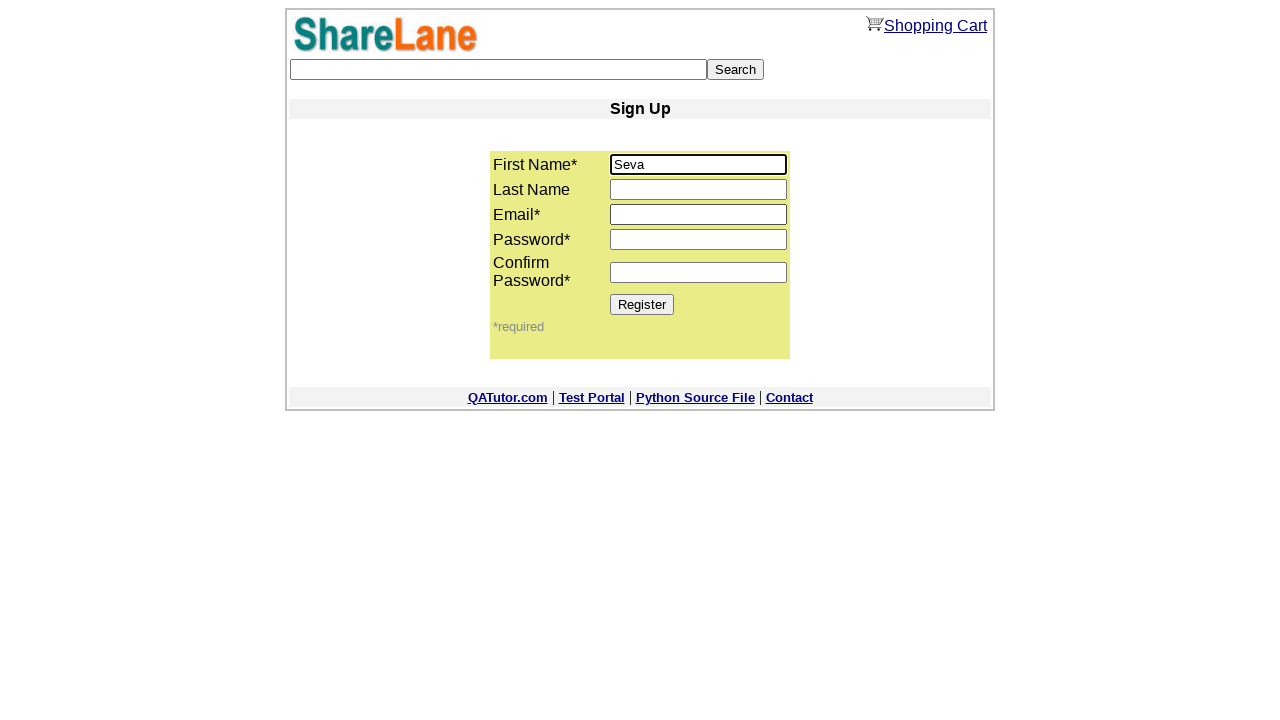

Filled email field with 'testuser7892@mail.ru' on input[name='email']
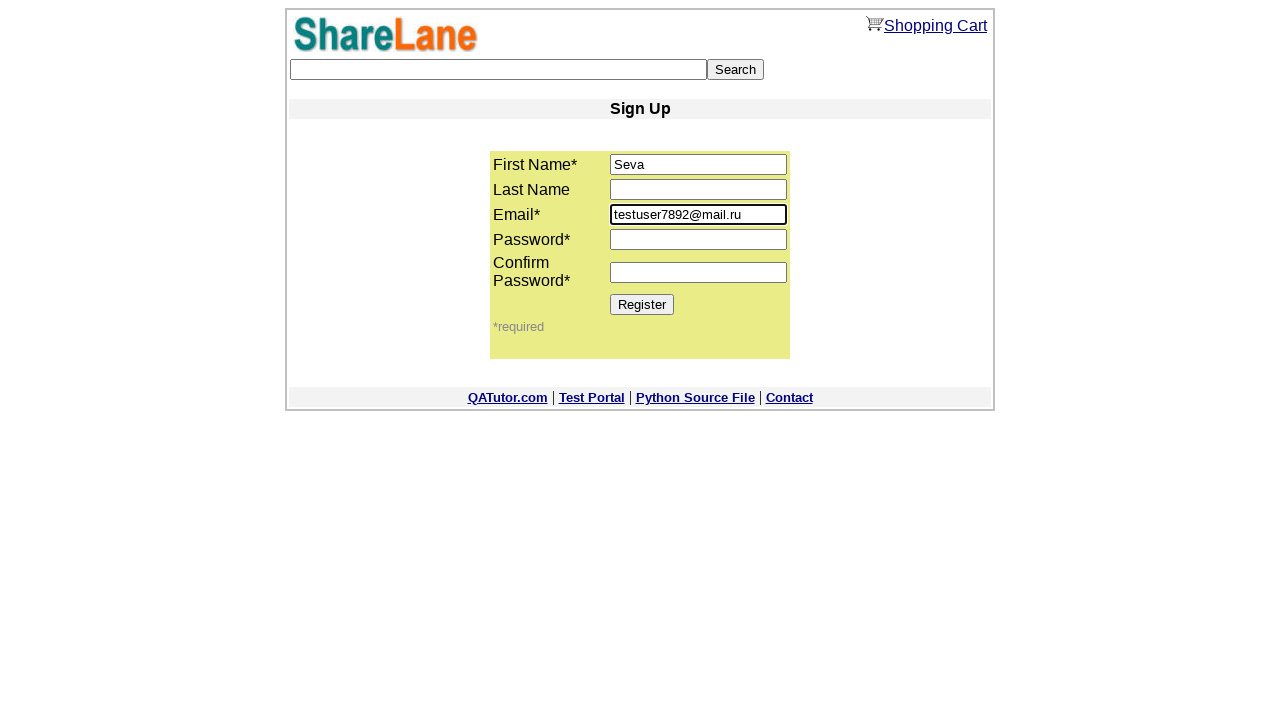

Filled password field with '1234' on input[name='password1']
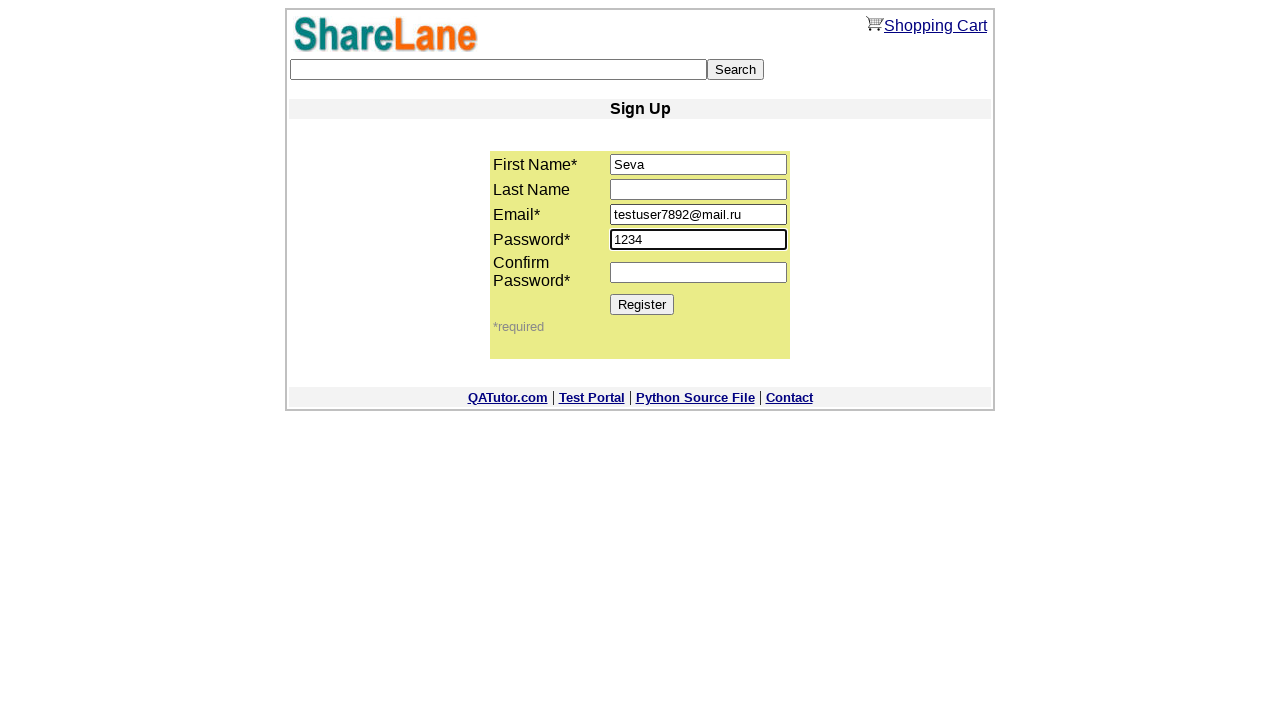

Filled password confirmation field with '1234' on input[name='password2']
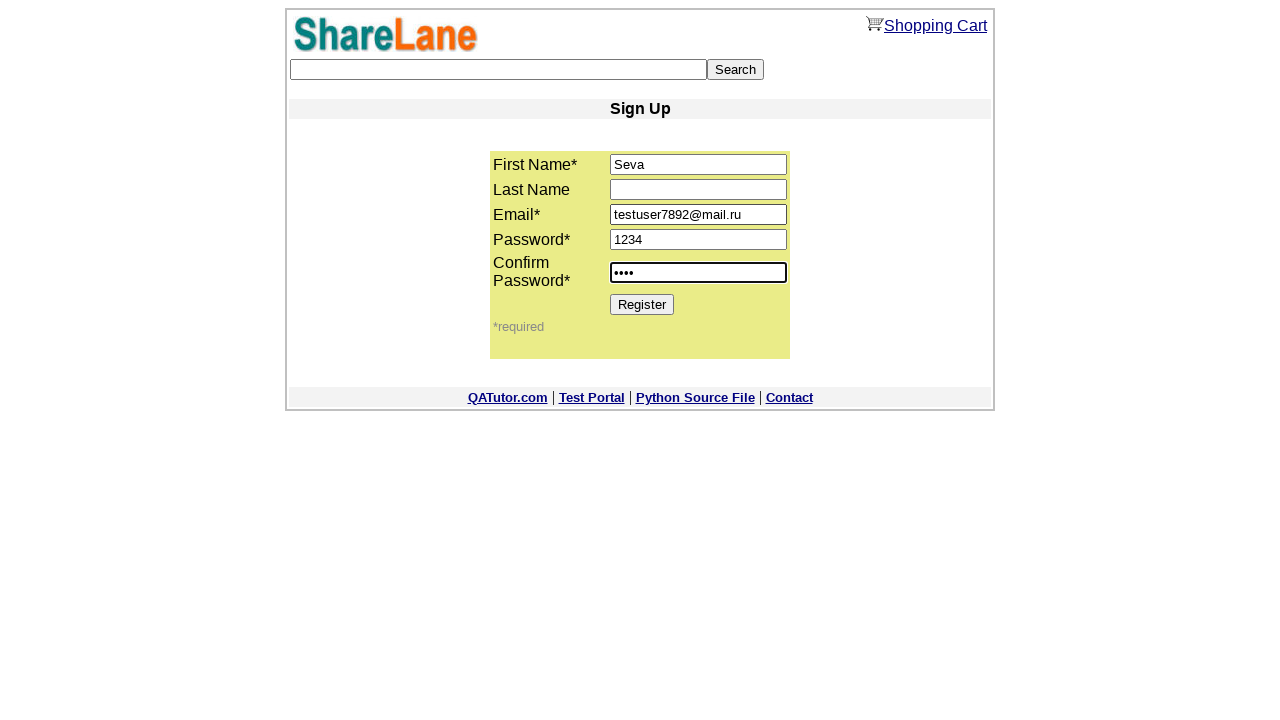

Clicked Register button to submit registration form at (642, 304) on [value='Register']
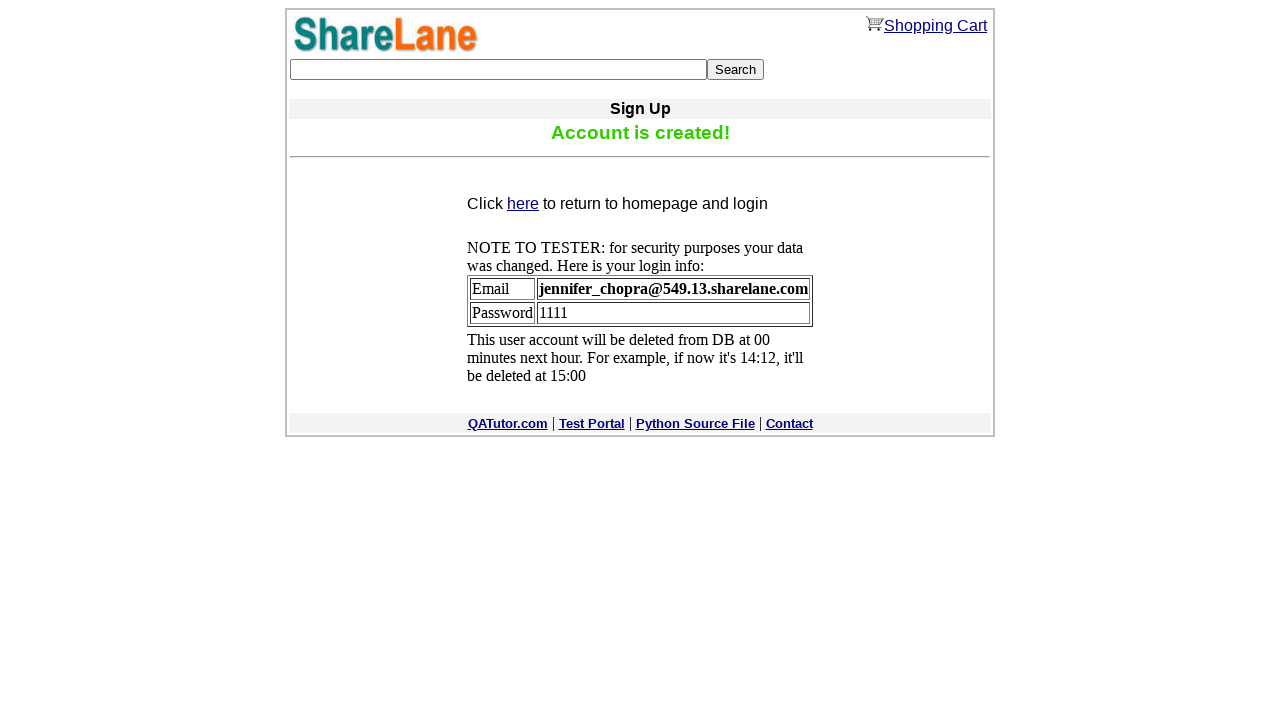

Confirmation message appeared - registration successful
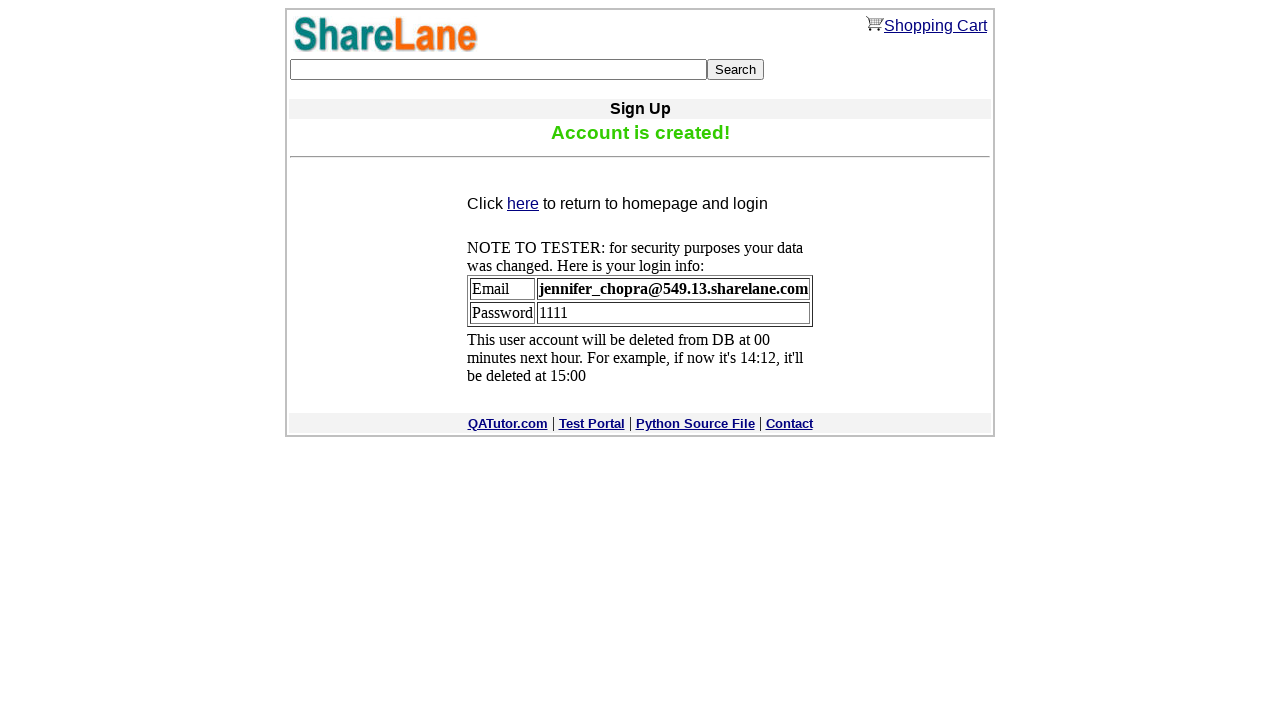

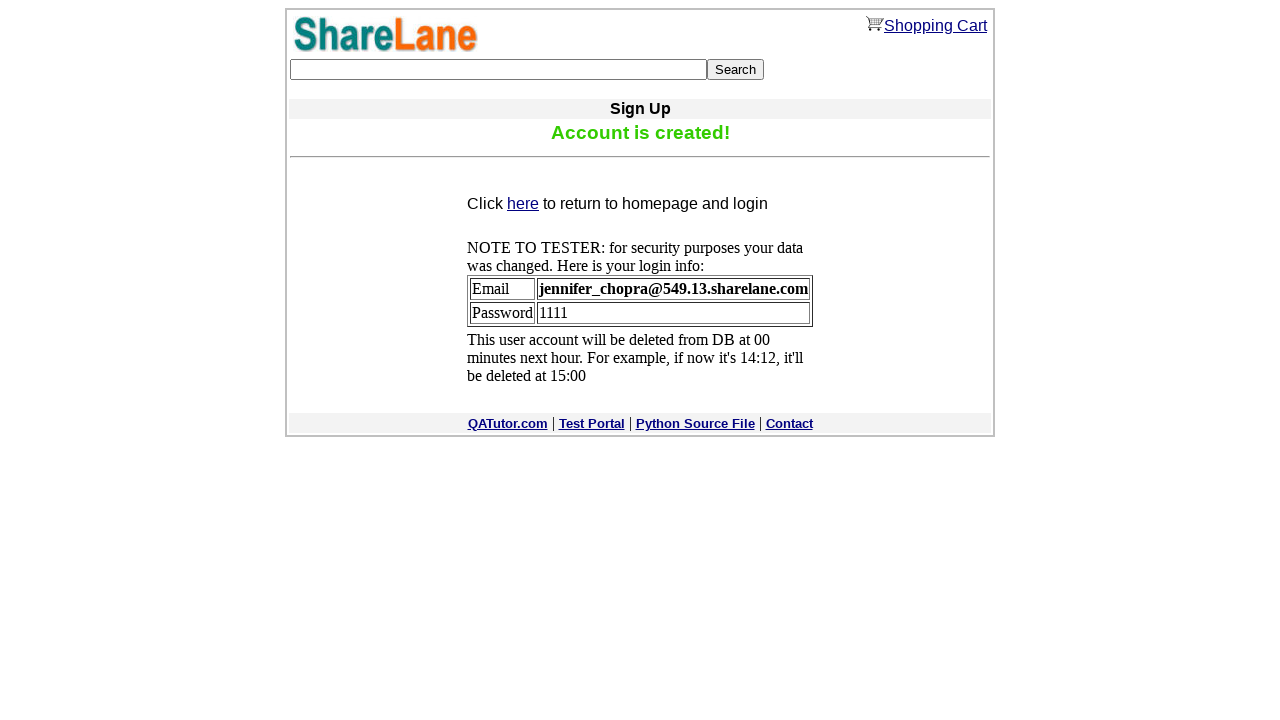